Navigates to a grocery shopping practice site and adds specific items (Cucumber, Beetroot, Apple, Orange) to the cart by finding products and clicking their add buttons

Starting URL: https://rahulshettyacademy.com/seleniumPractise/#/

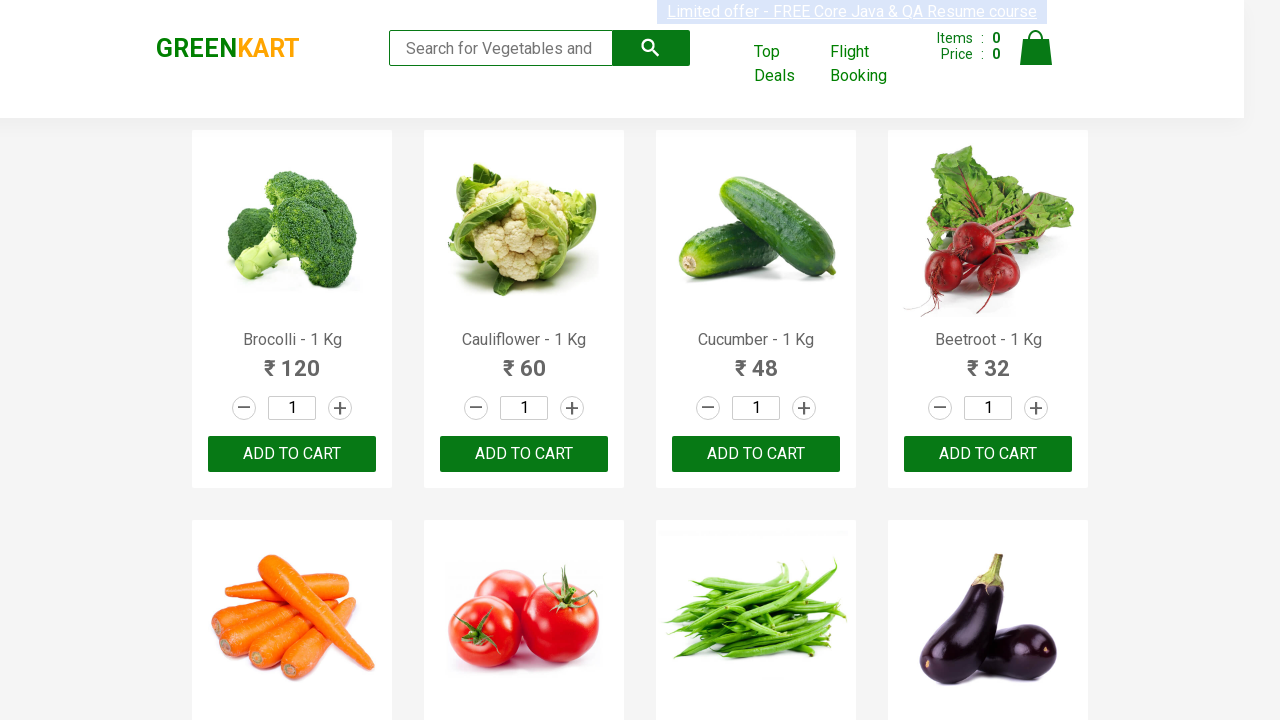

Waited for product names to load on the grocery shopping site
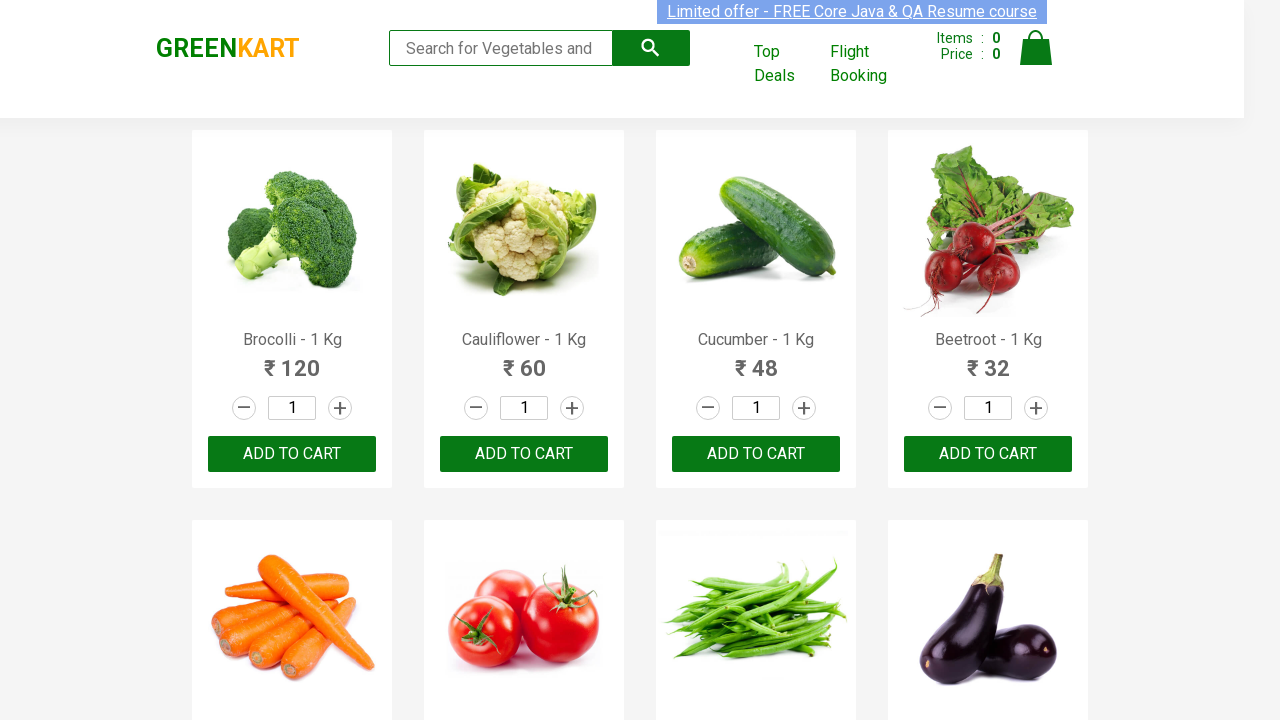

Retrieved all product elements from the page
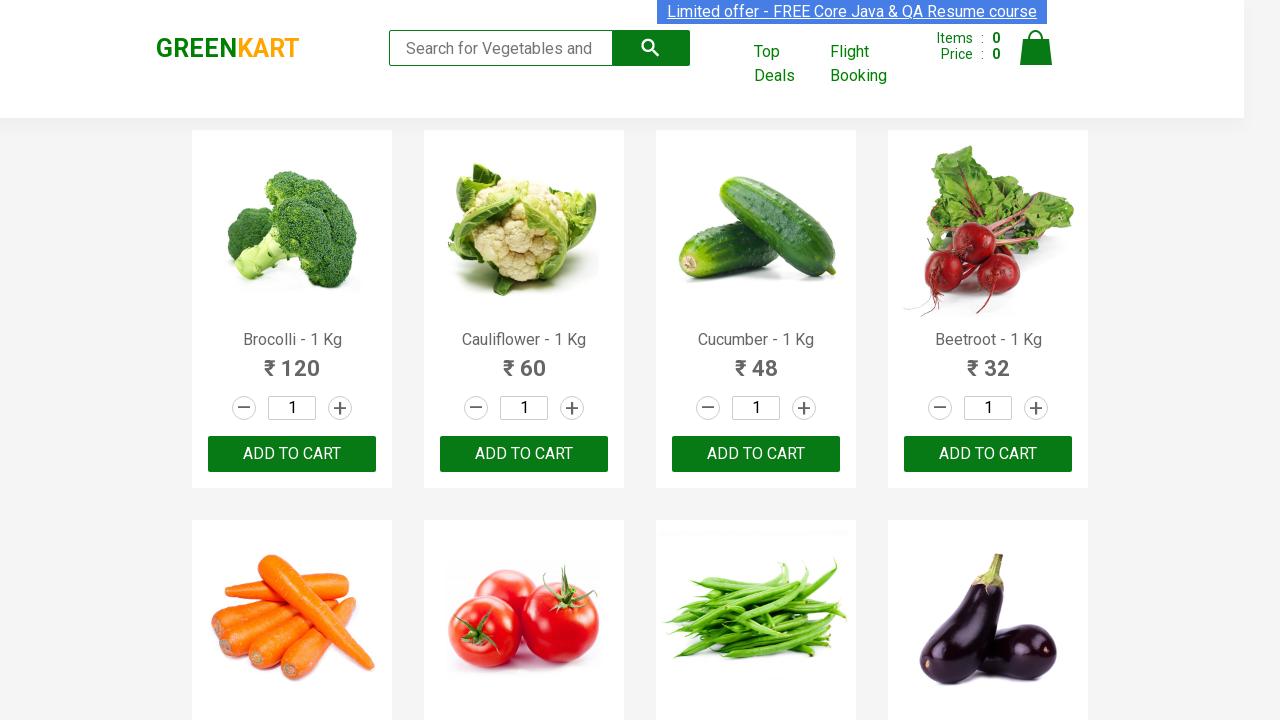

Clicked add button for product: Cucumber at (756, 454) on .product >> nth=2 >> .product-action button
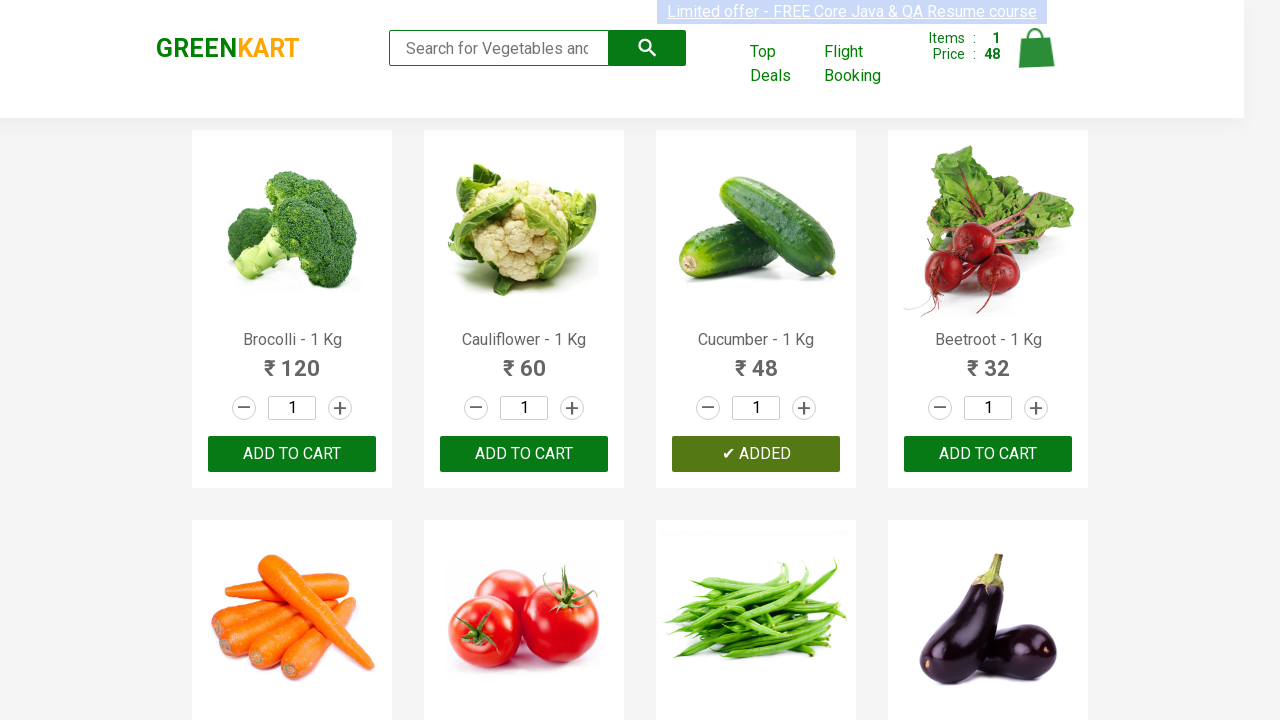

Waited 500ms after adding Cucumber
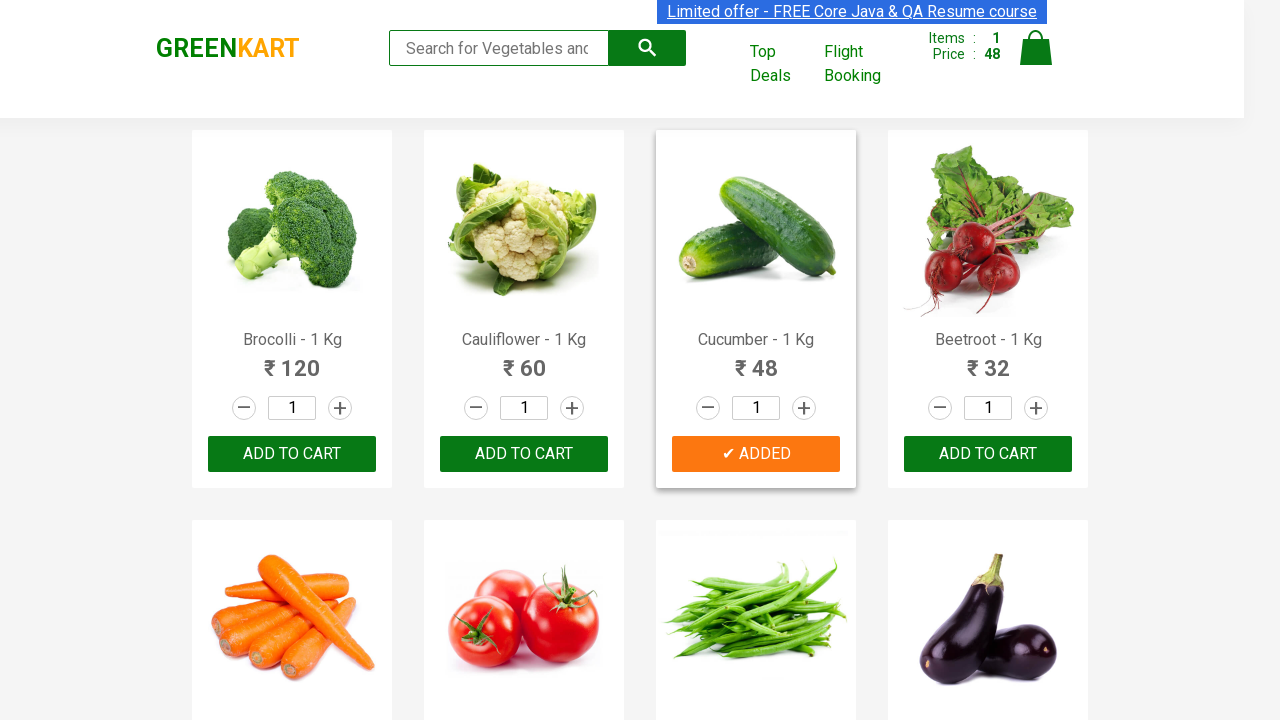

Clicked add button for product: Beetroot at (988, 454) on .product >> nth=3 >> .product-action button
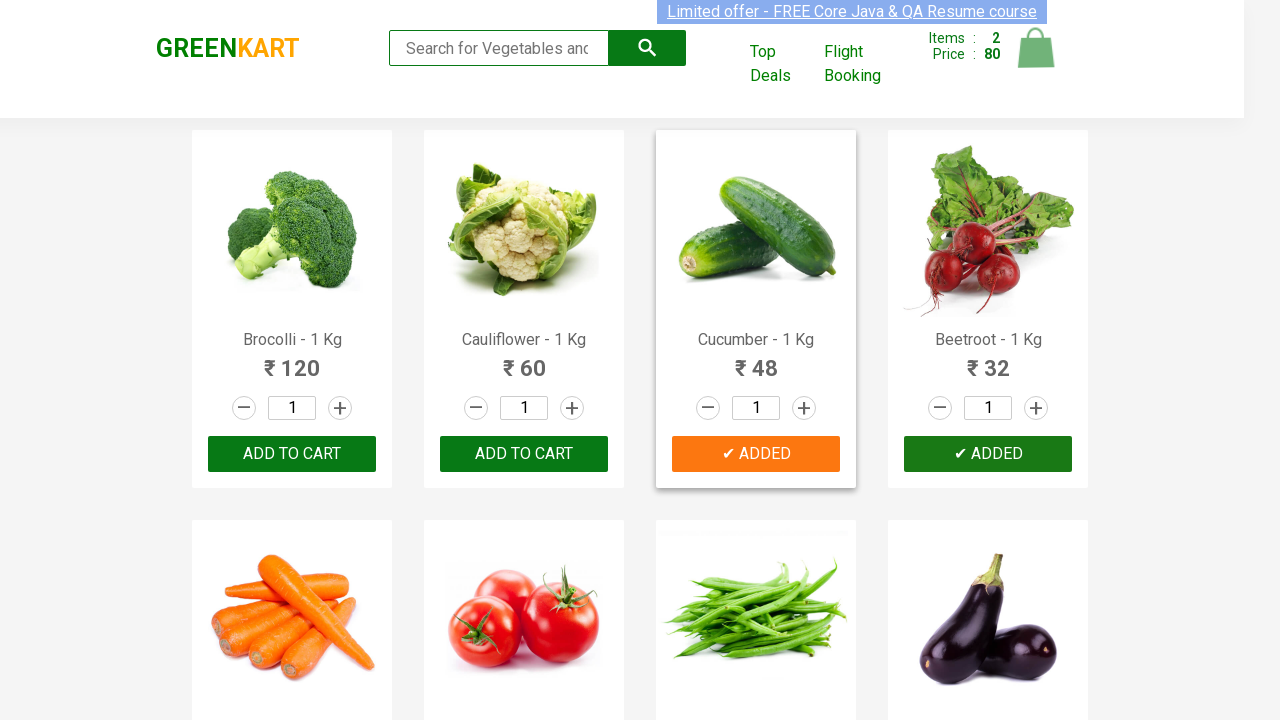

Waited 500ms after adding Beetroot
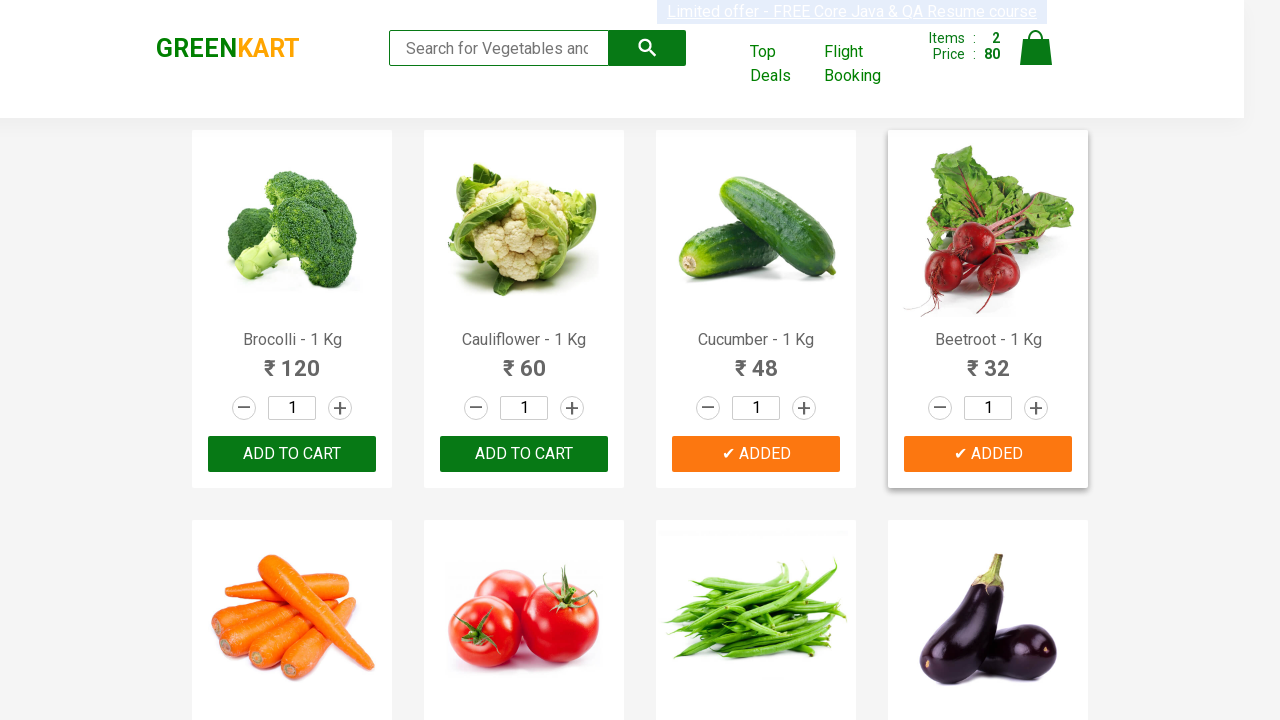

Clicked add button for product: Apple at (756, 360) on .product >> nth=14 >> .product-action button
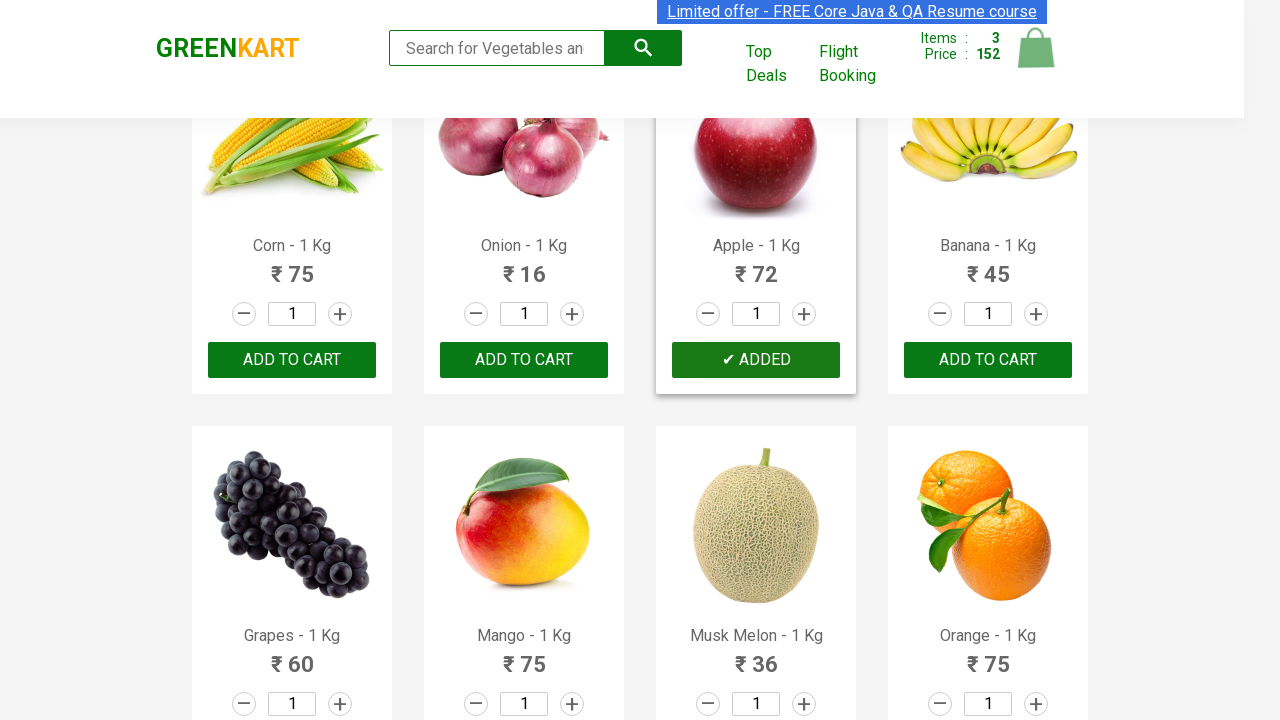

Waited 500ms after adding Apple
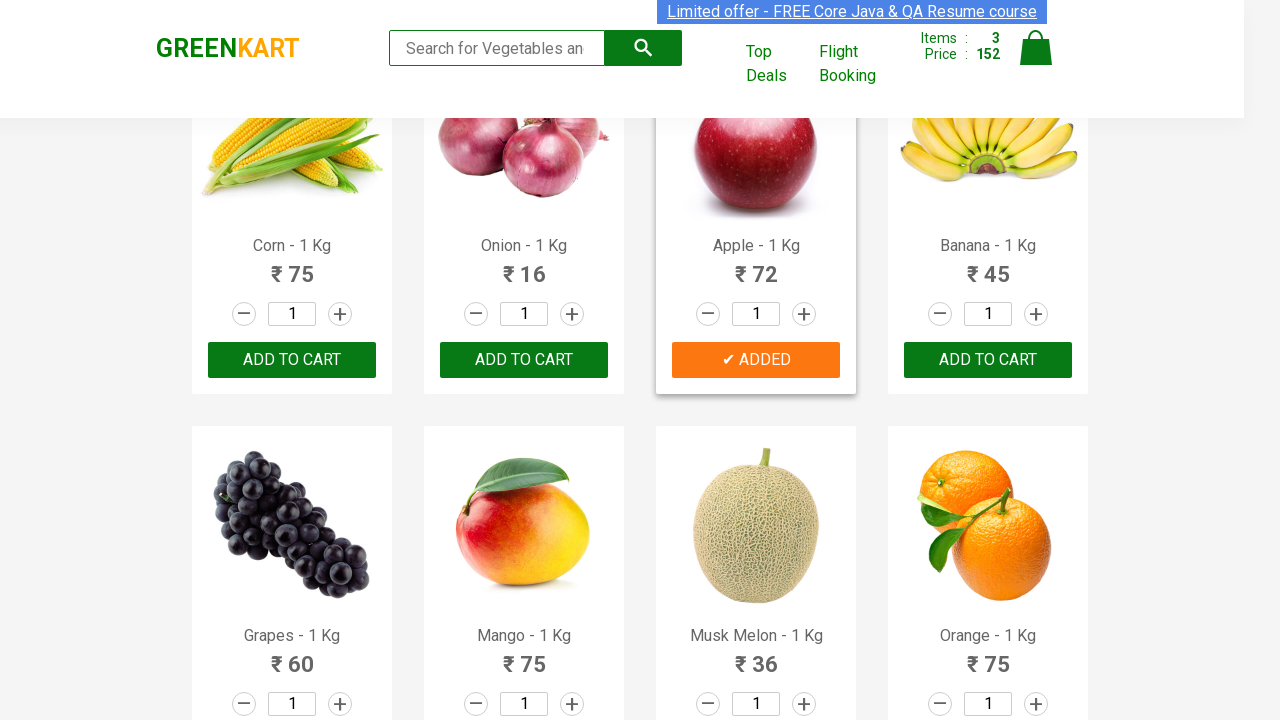

Clicked add button for product: Orange at (988, 360) on .product >> nth=19 >> .product-action button
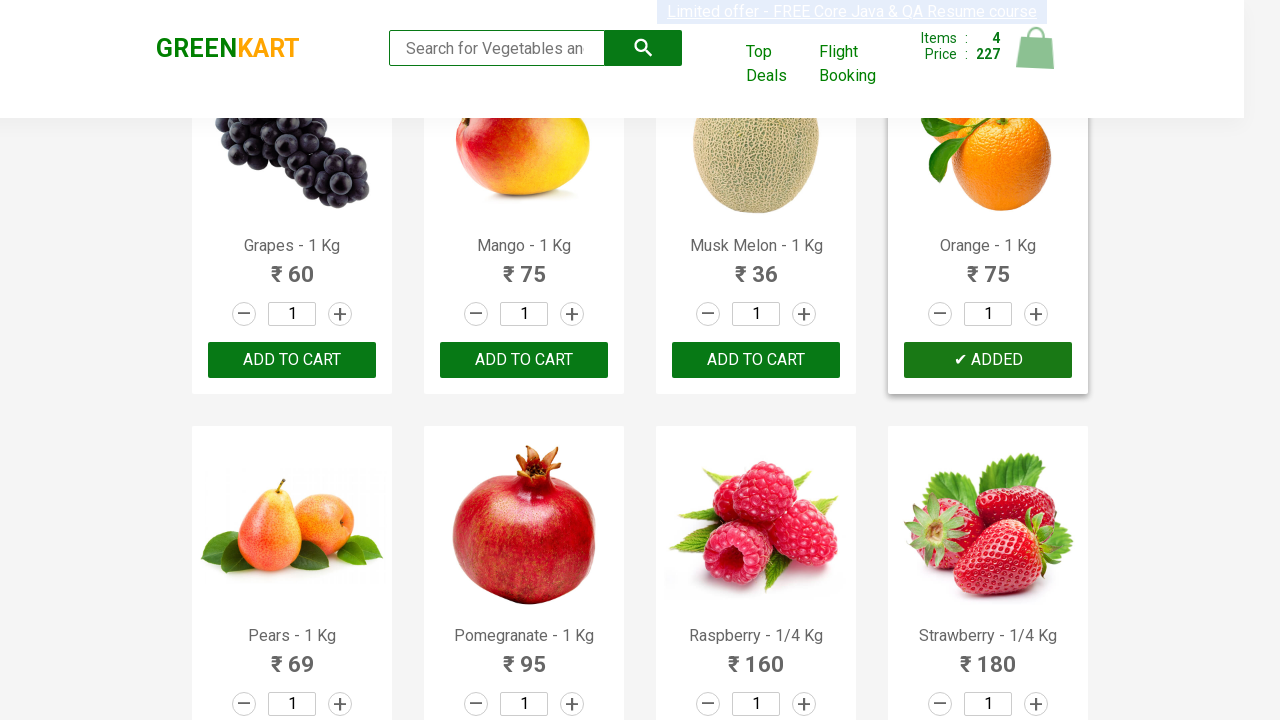

Waited 500ms after adding Orange
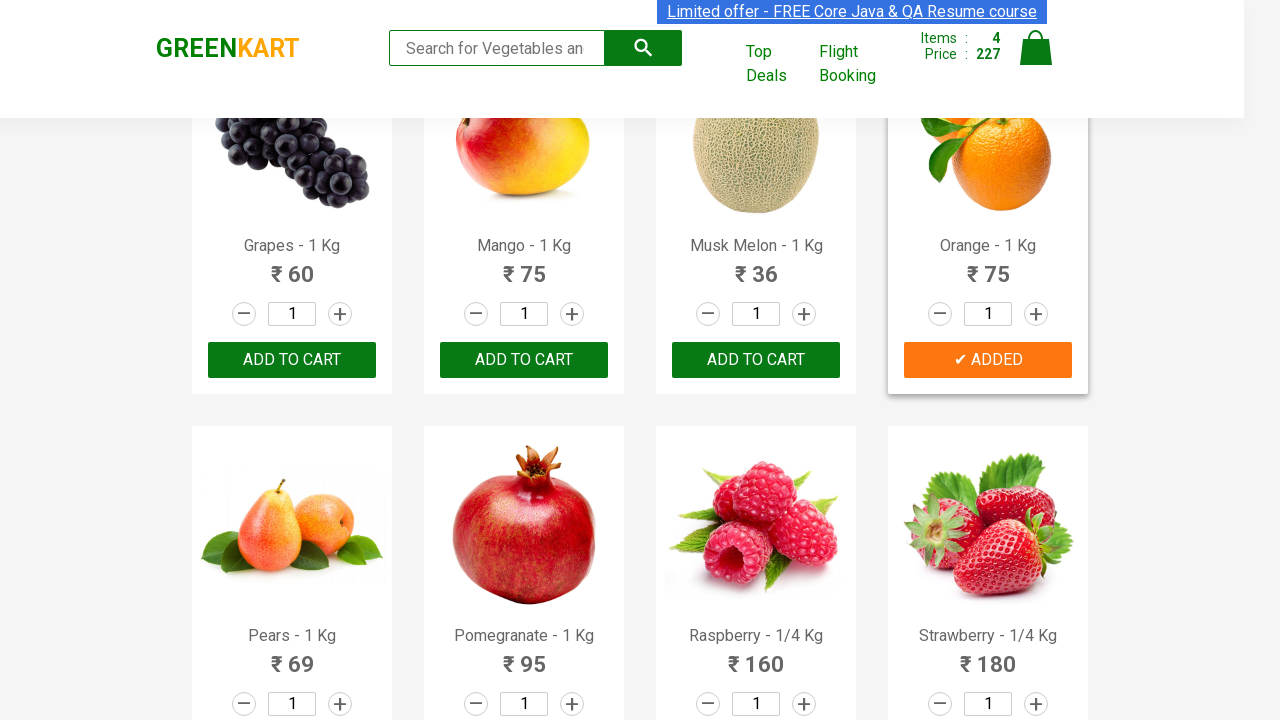

Verified cart icon is visible - all items added successfully
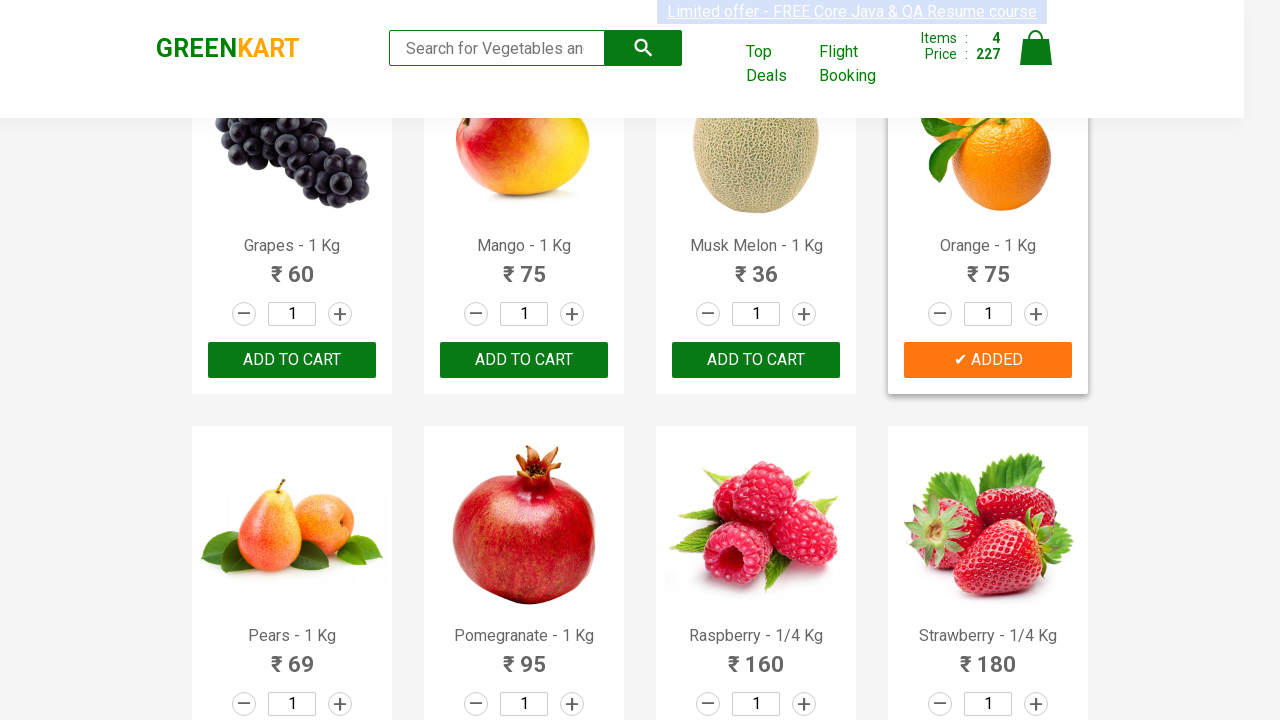

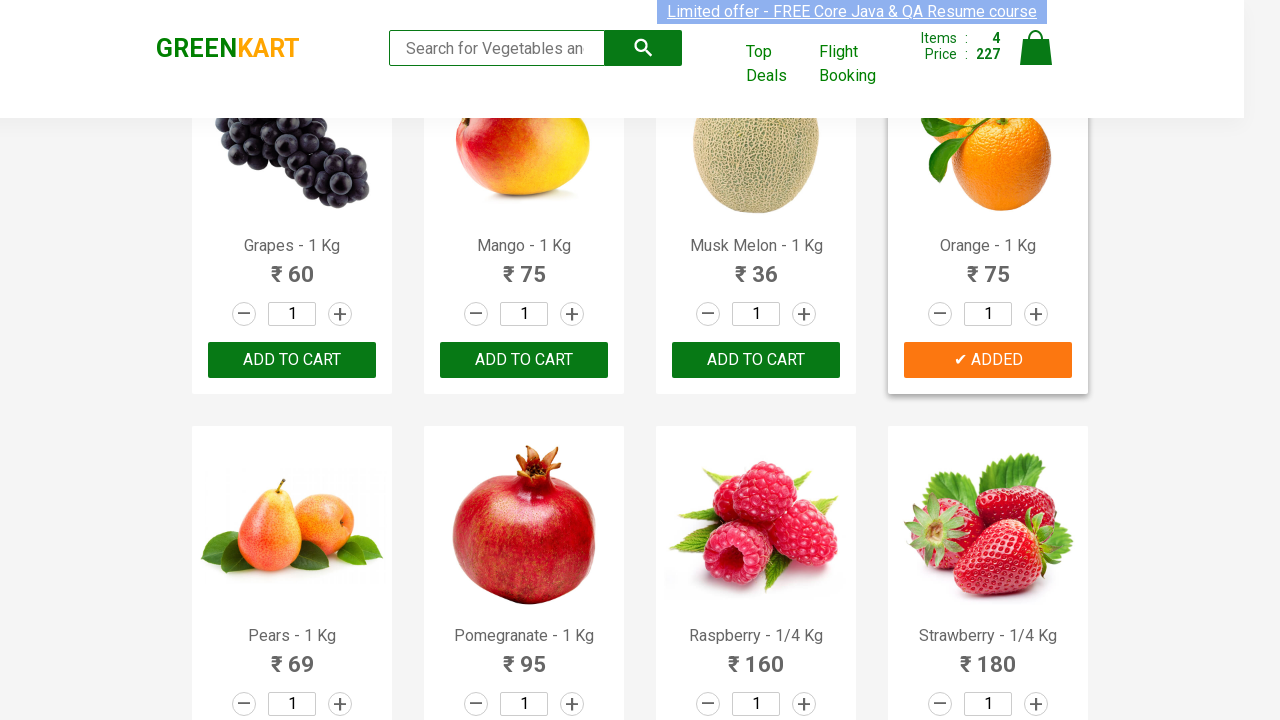